Tests synchronization using implicit wait strategy to detect when the magic text element changes

Starting URL: https://kristinek.github.io/site/examples/sync

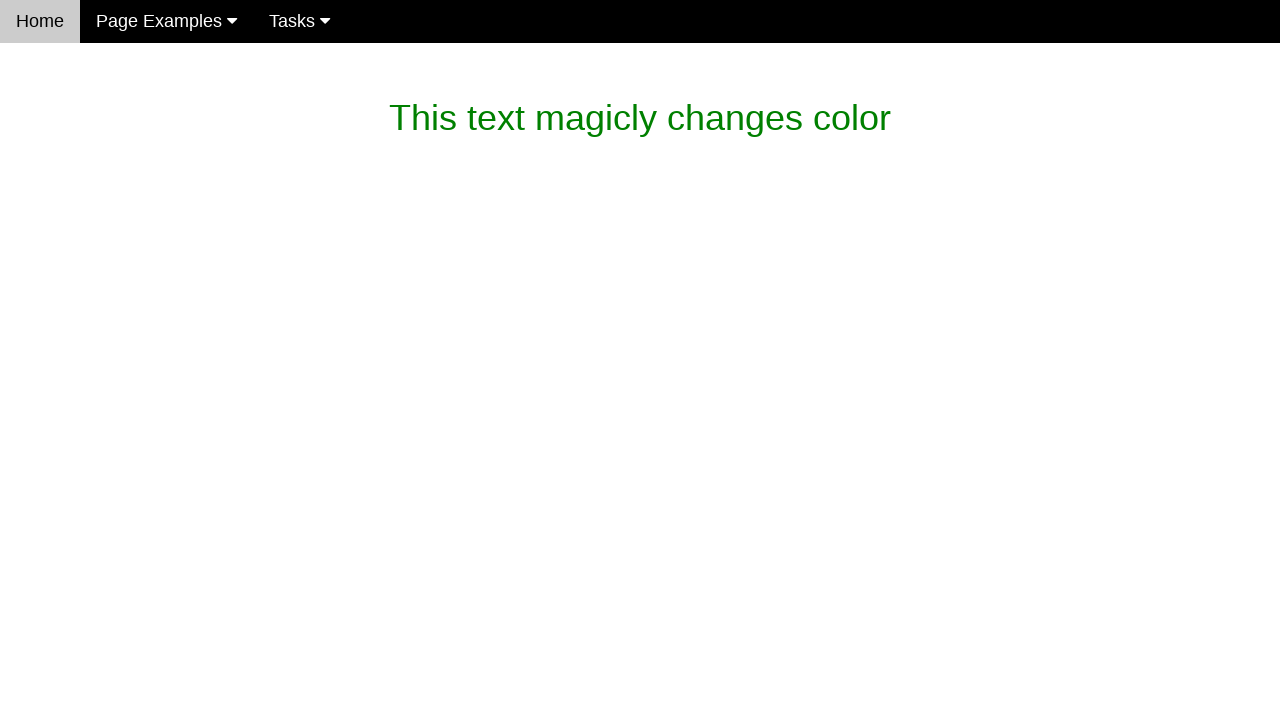

Waited for magic text element to change to 'What is this magic? It's dev magic~' (implicit wait strategy)
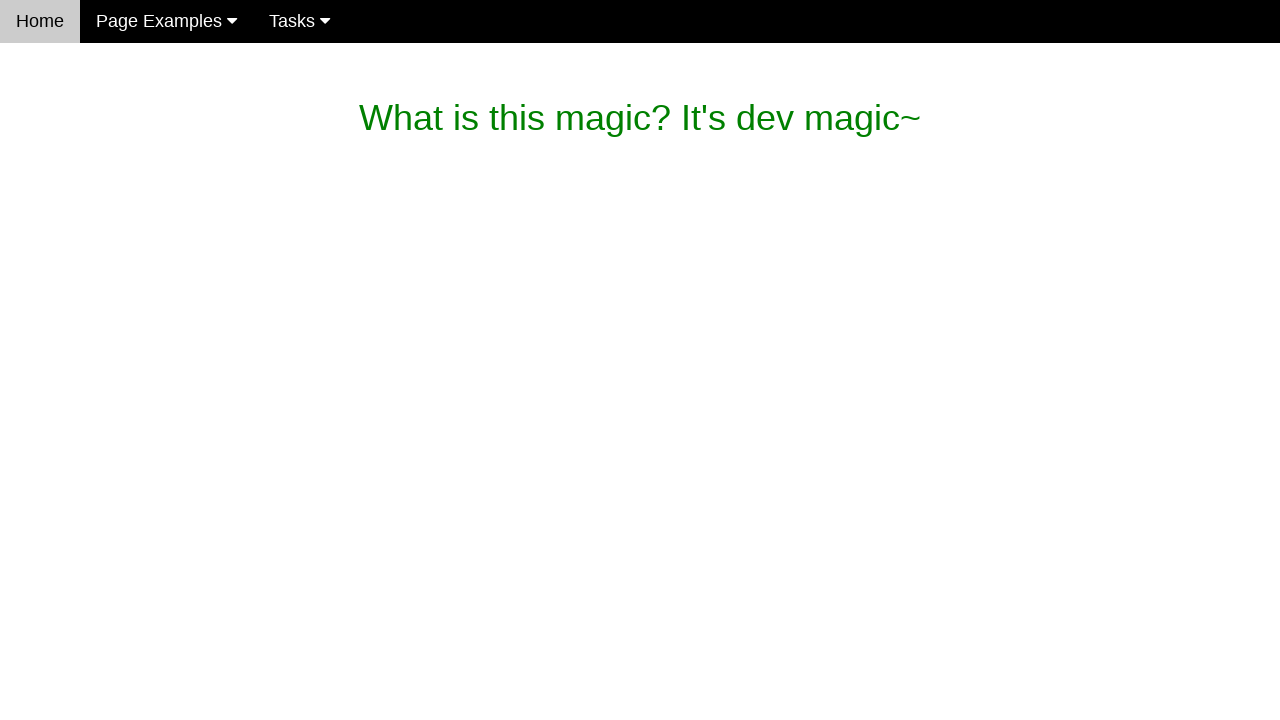

Verified that magic text element contains expected text 'What is this magic? It's dev magic~'
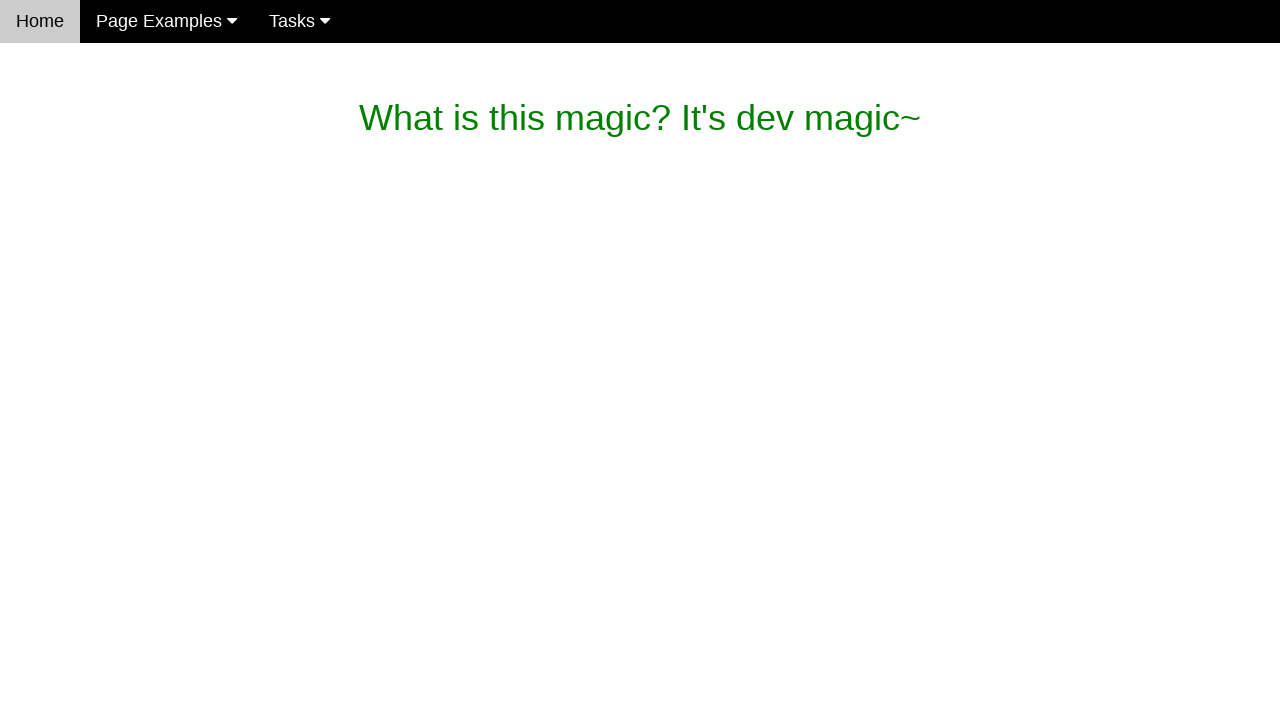

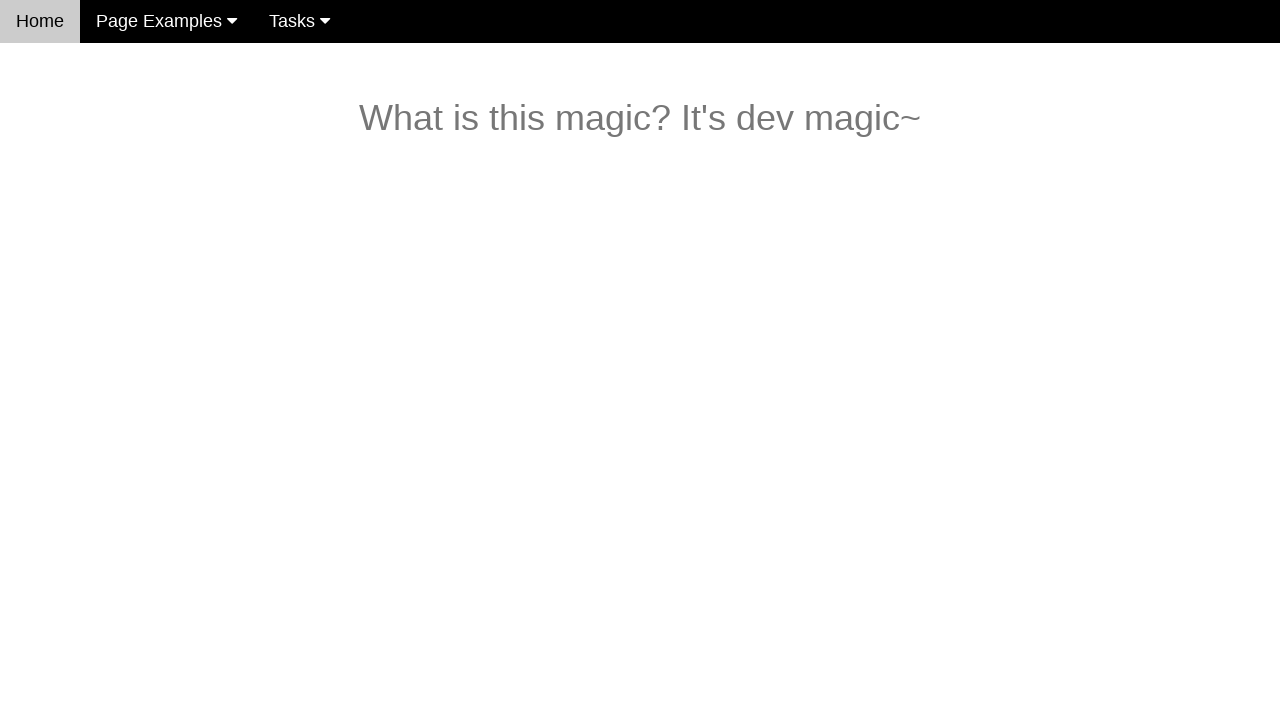